Navigates to a Hungarian food menu page and scrolls through the entire page to load dynamic content, simulating a user browsing the menu

Starting URL: https://www.teletal.hu/etlap/45

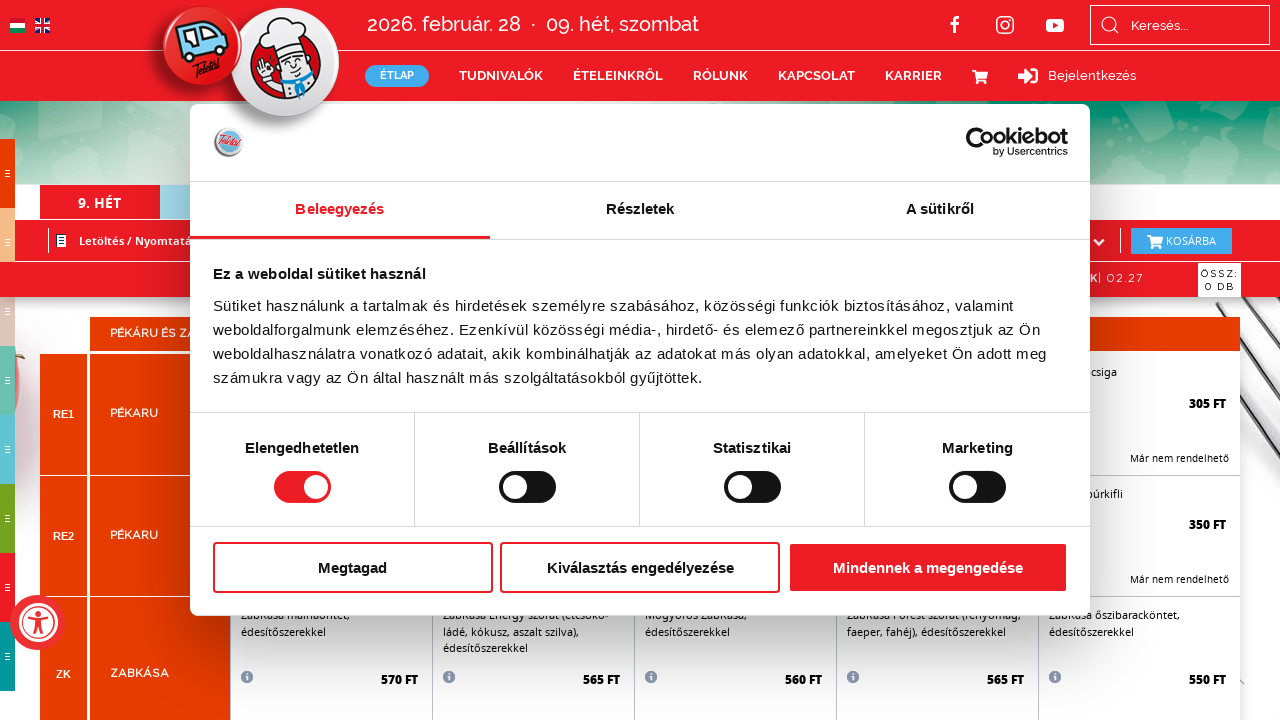

Pressed End key to scroll to bottom of page
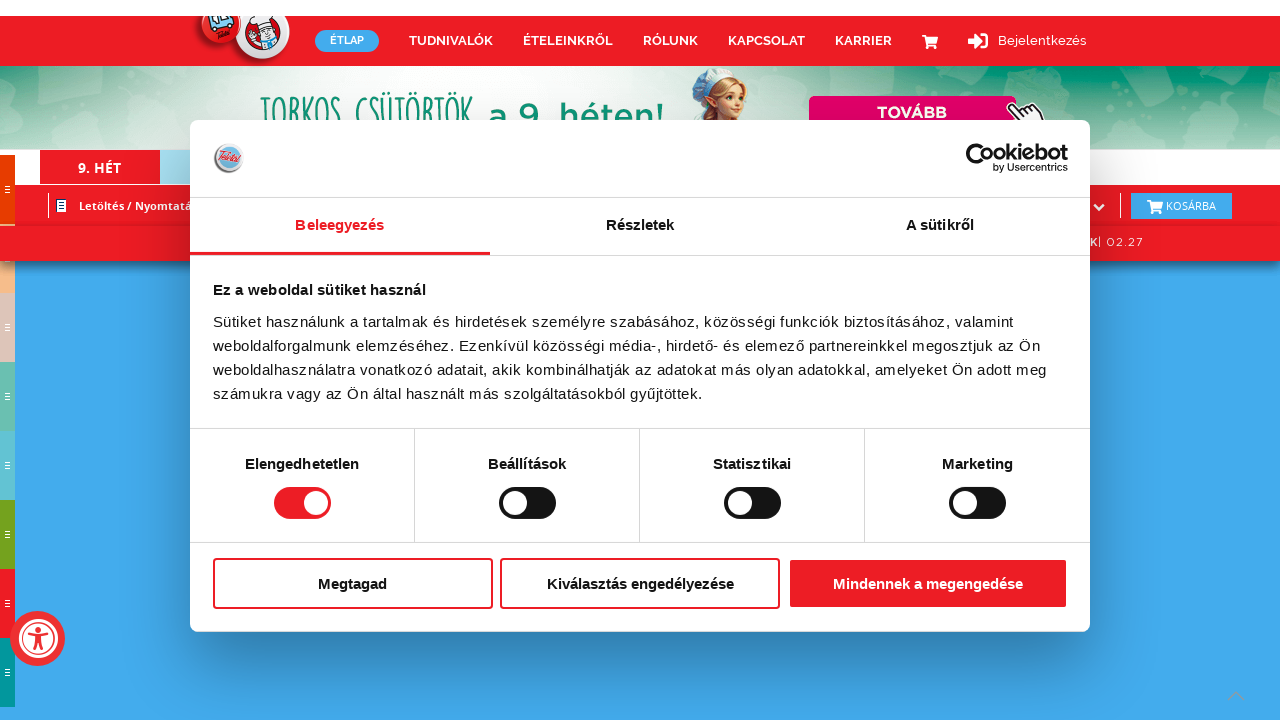

Waited 2 seconds for content to load after scrolling to bottom
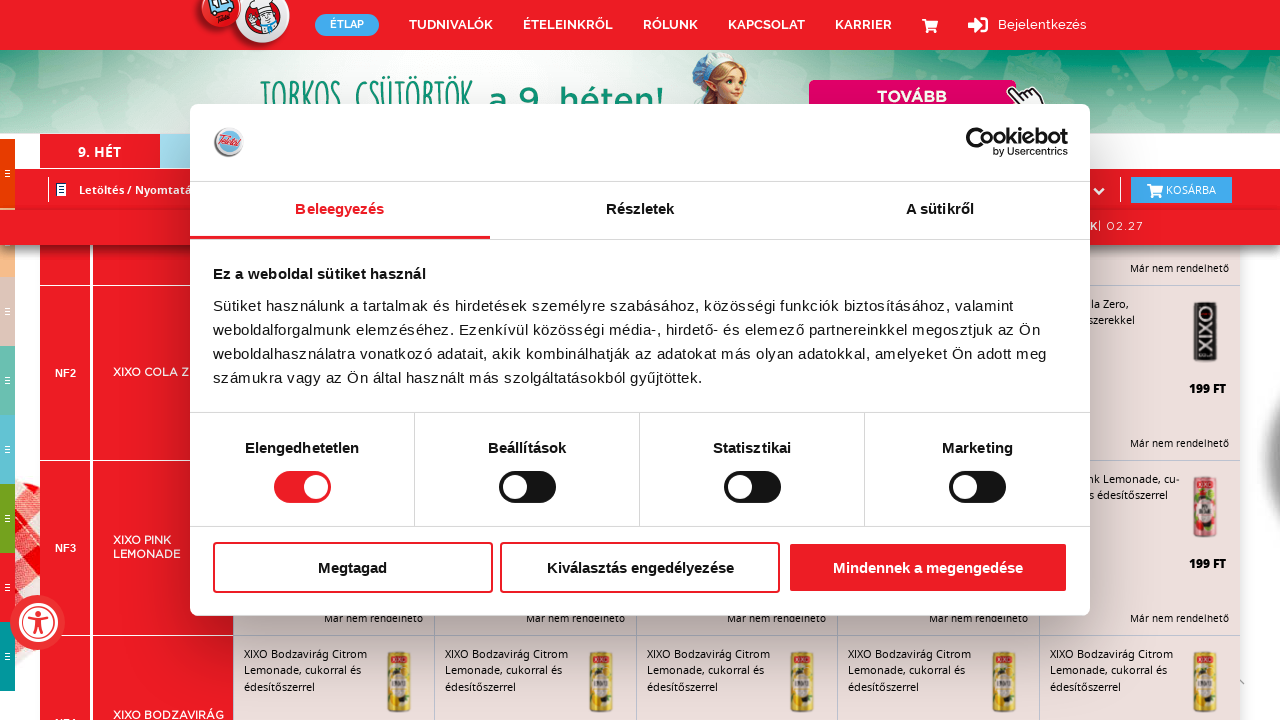

Pressed Home key to scroll back to top of page
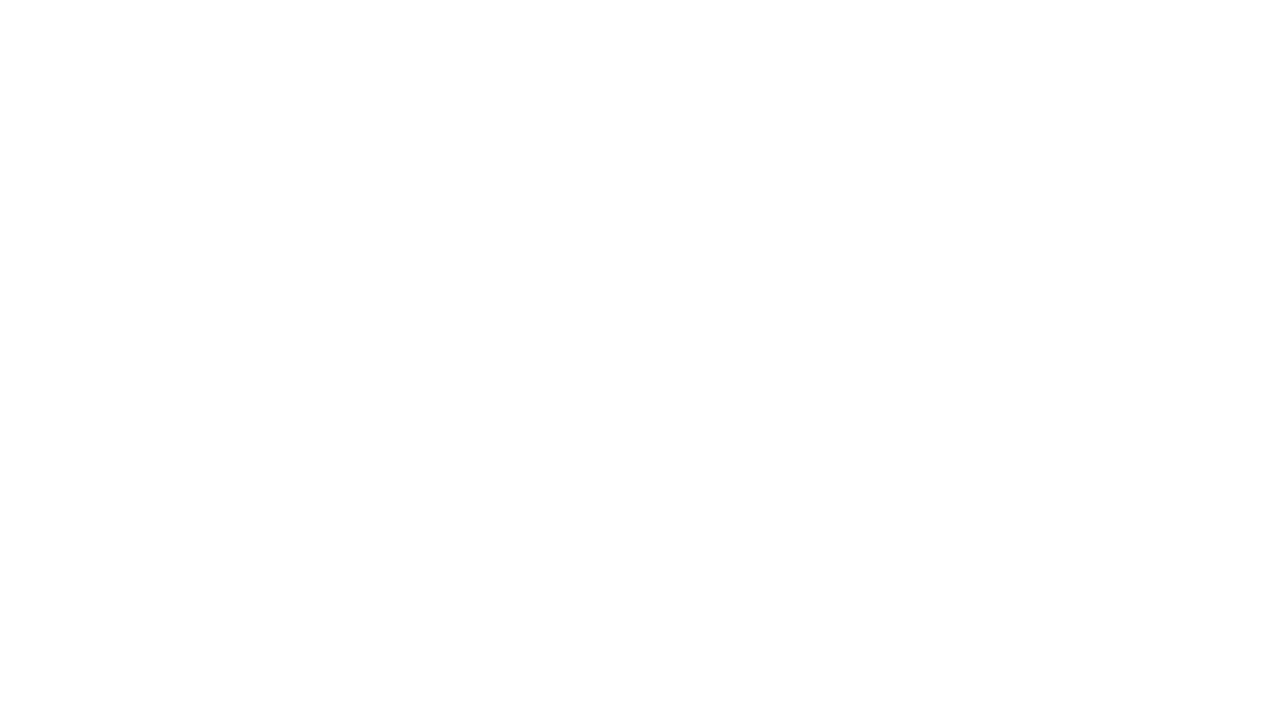

Waited 2 seconds for content to load after scrolling to top
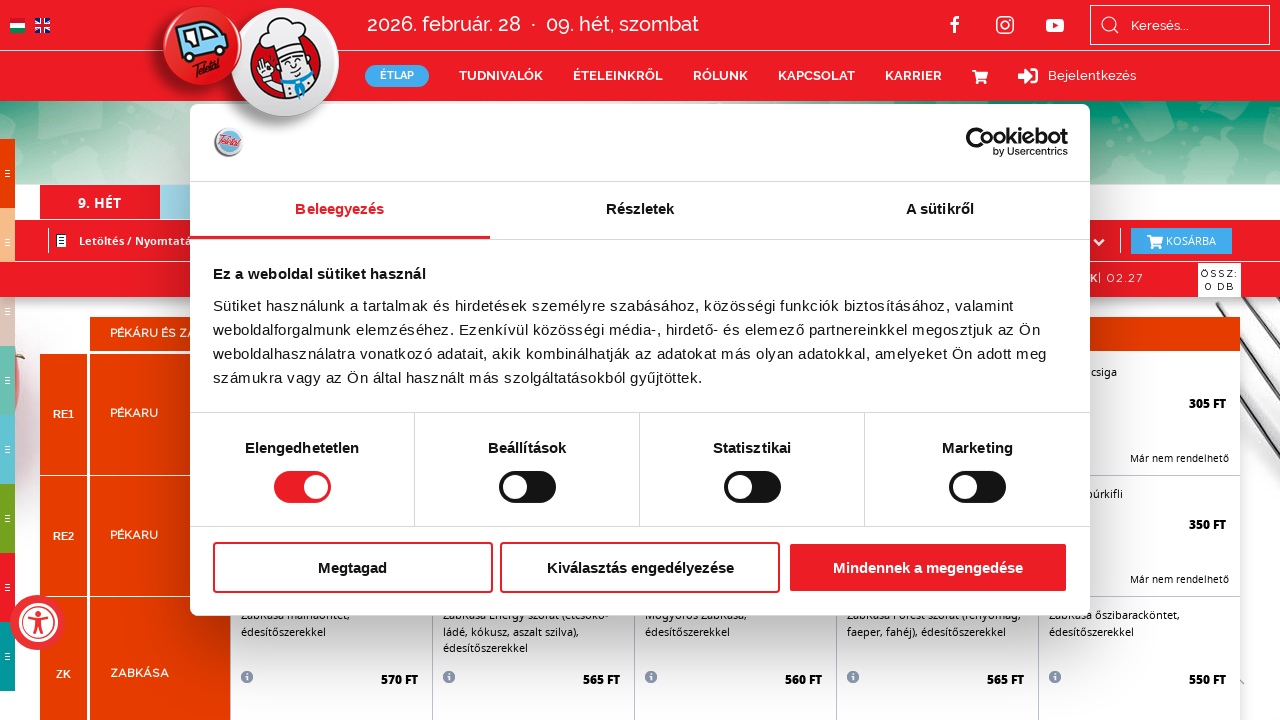

Waited 1 second before Page Down press (iteration 1/15)
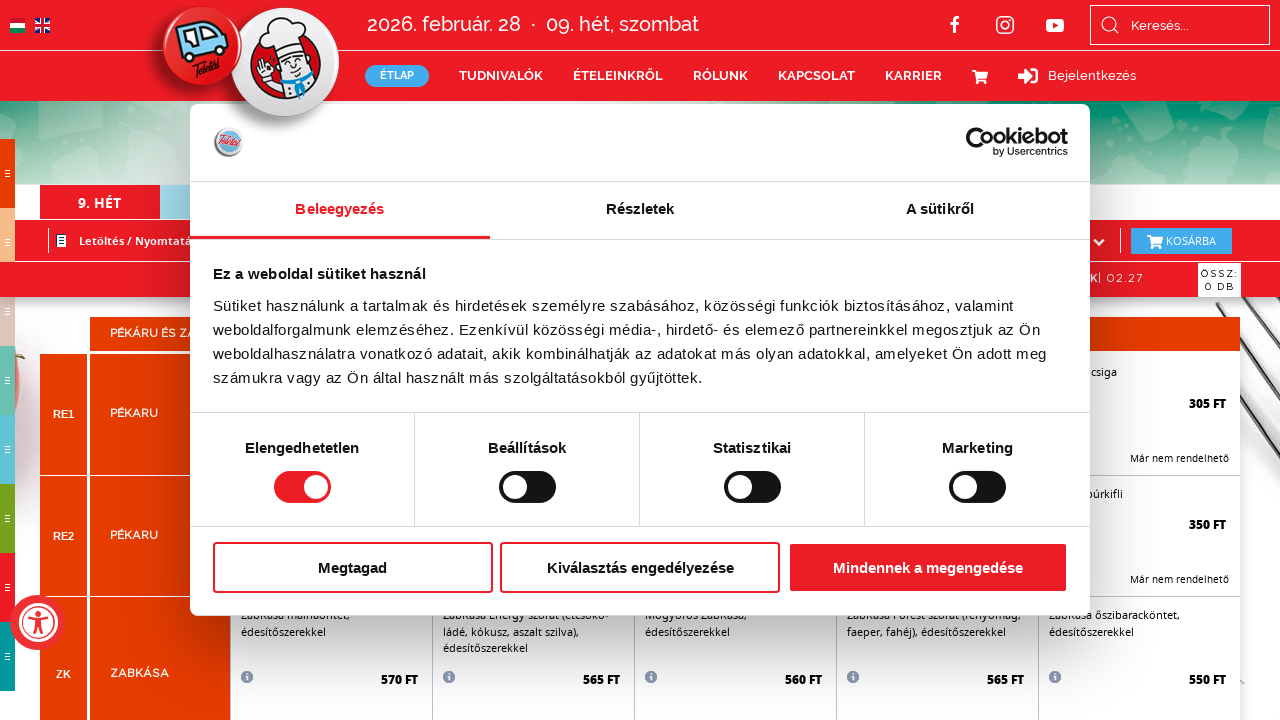

Pressed PageDown to scroll through menu and load dynamic content (iteration 1/15)
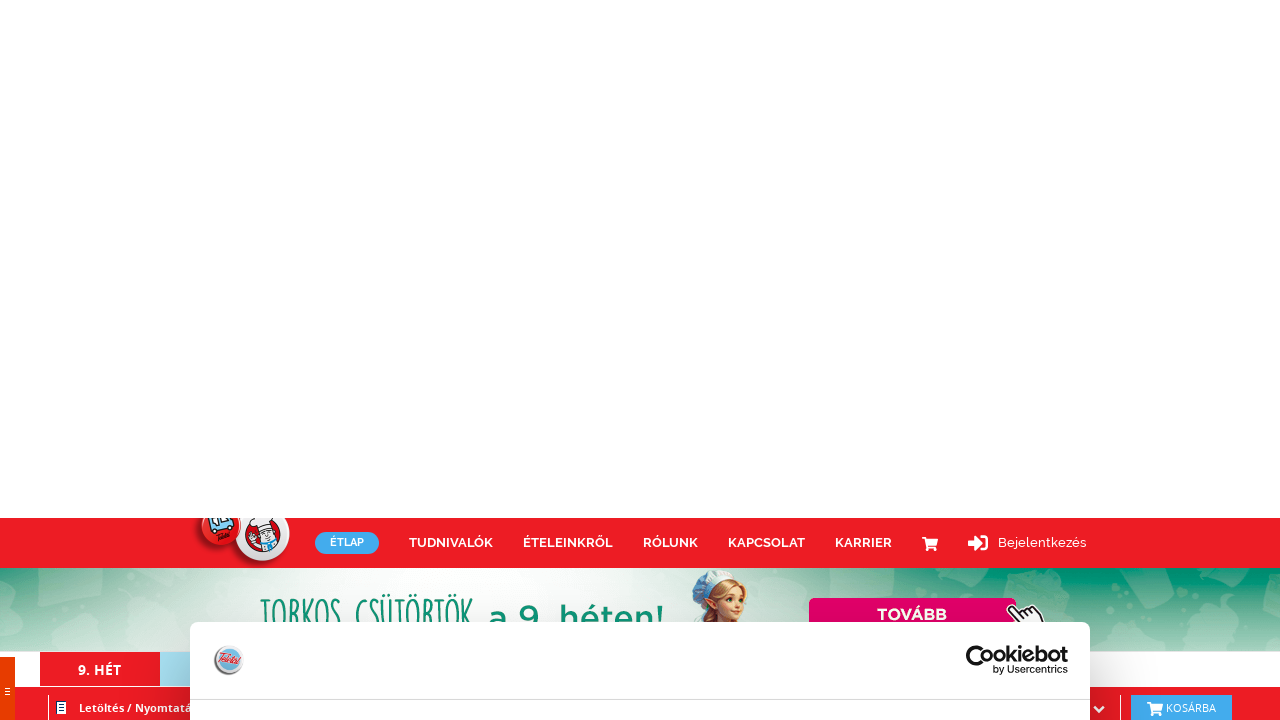

Waited 1 second before Page Down press (iteration 2/15)
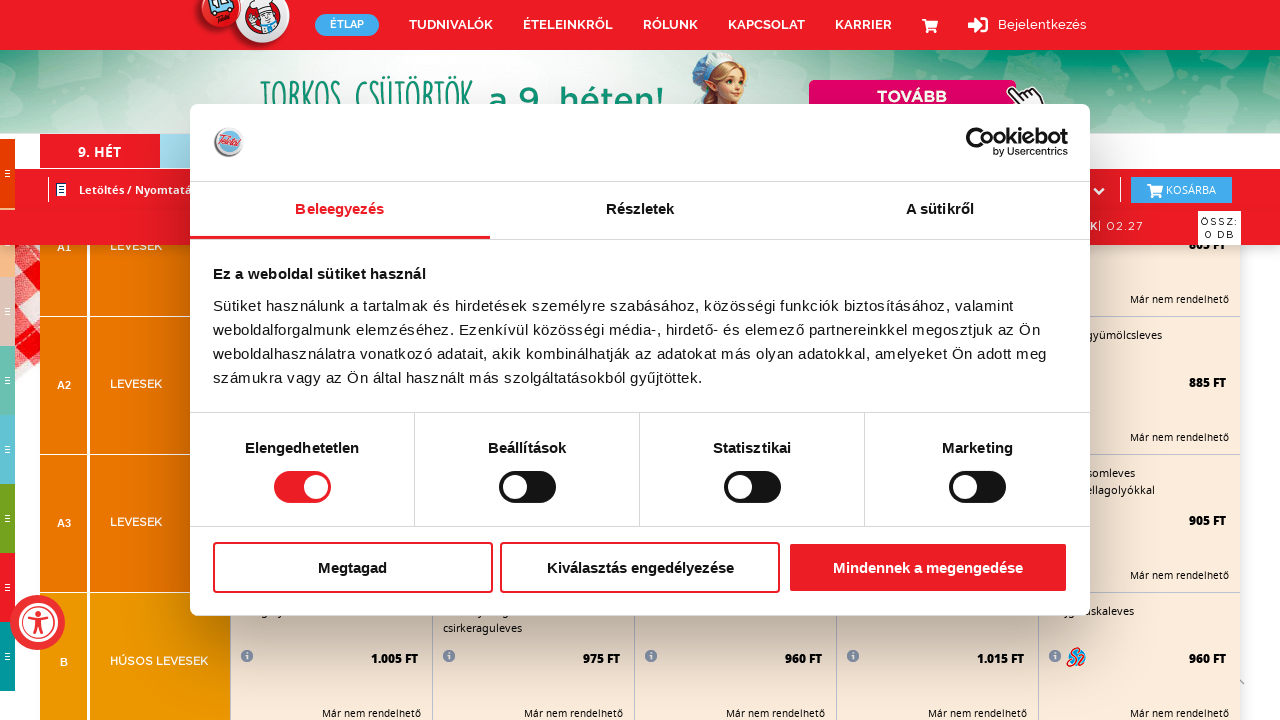

Pressed PageDown to scroll through menu and load dynamic content (iteration 2/15)
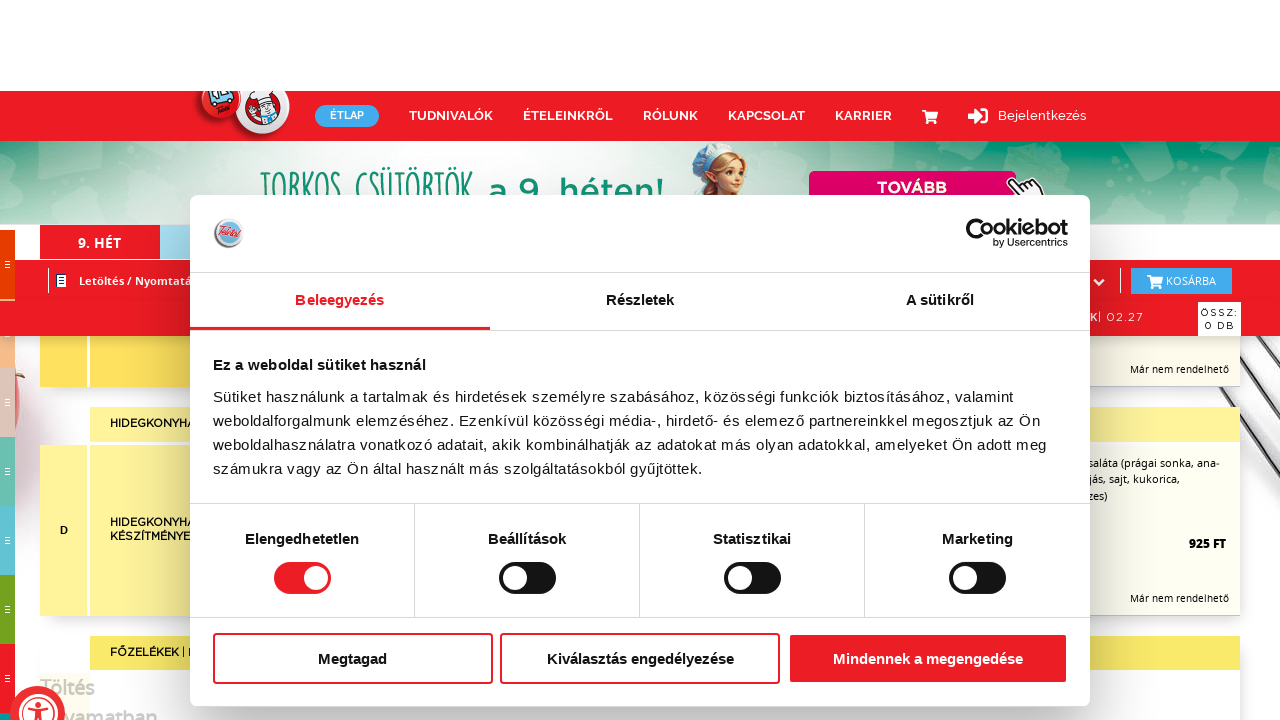

Waited 1 second before Page Down press (iteration 3/15)
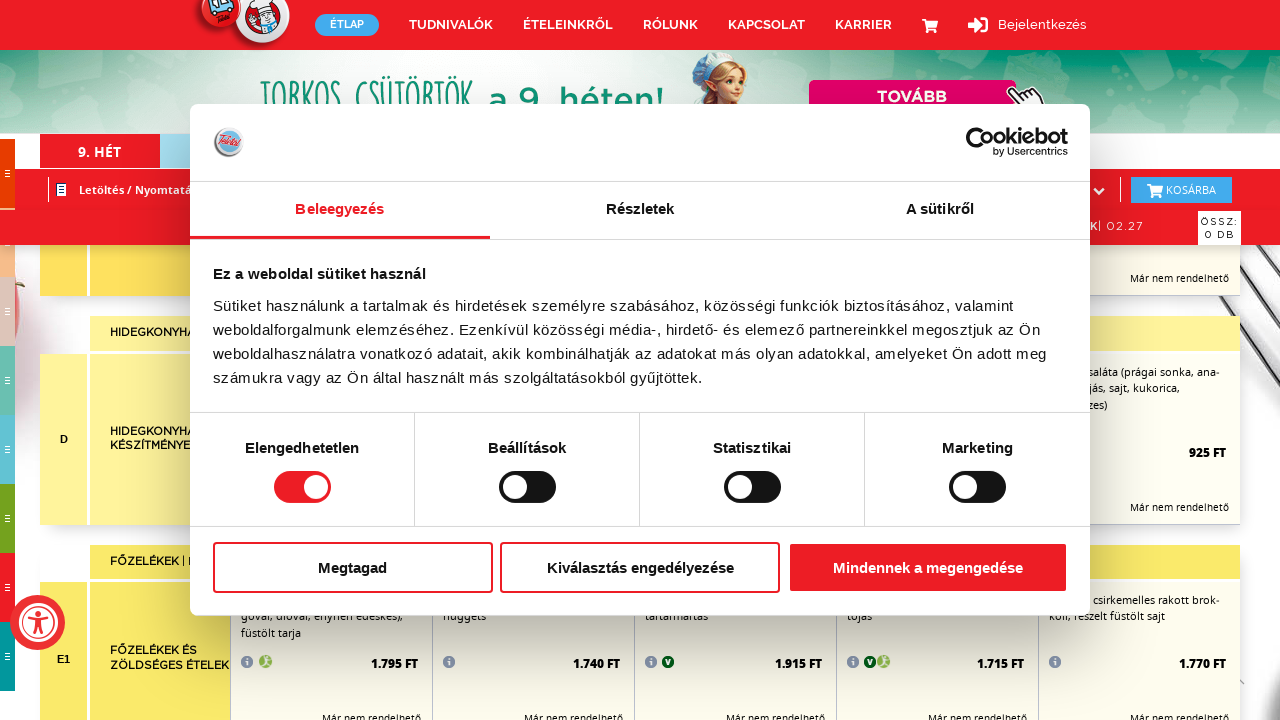

Pressed PageDown to scroll through menu and load dynamic content (iteration 3/15)
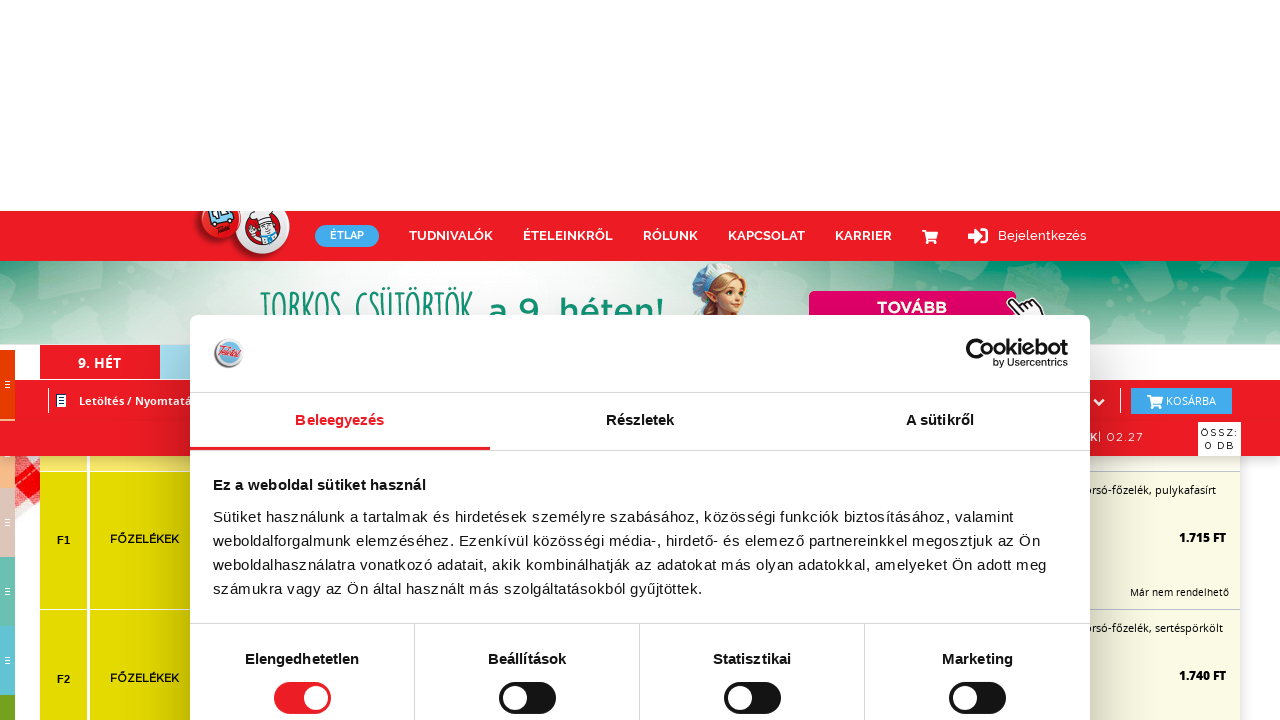

Waited 1 second before Page Down press (iteration 4/15)
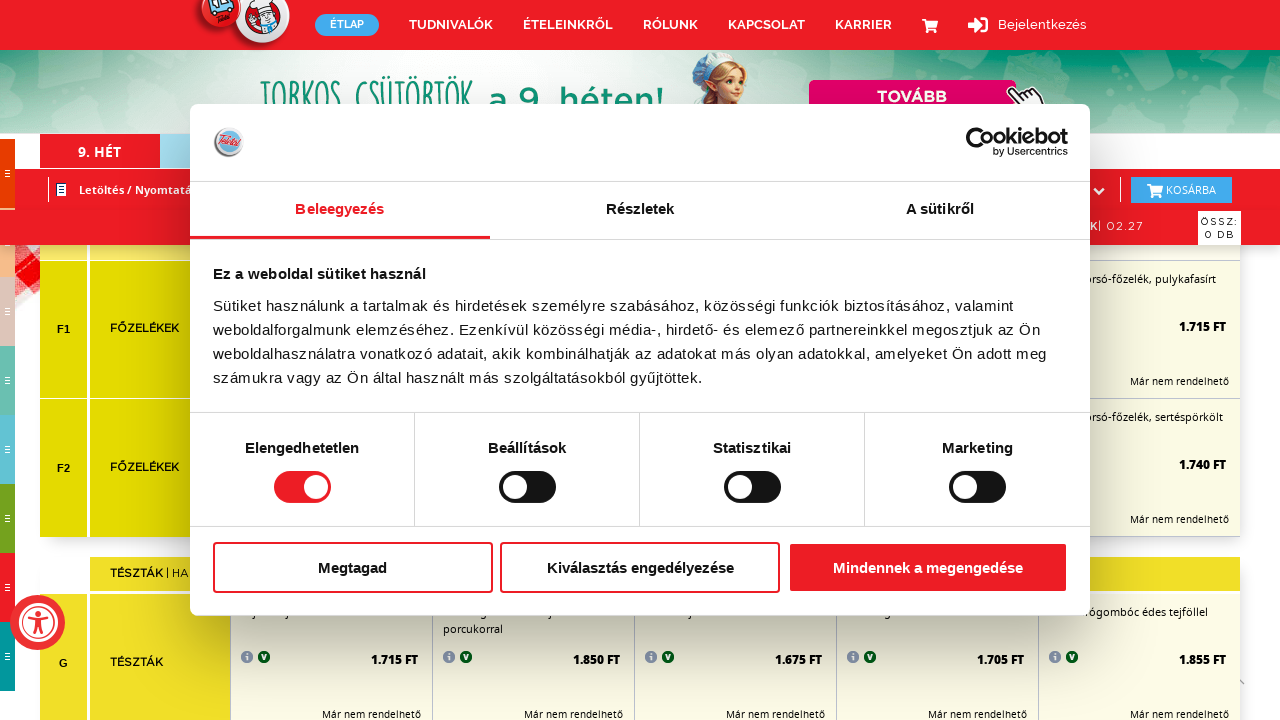

Pressed PageDown to scroll through menu and load dynamic content (iteration 4/15)
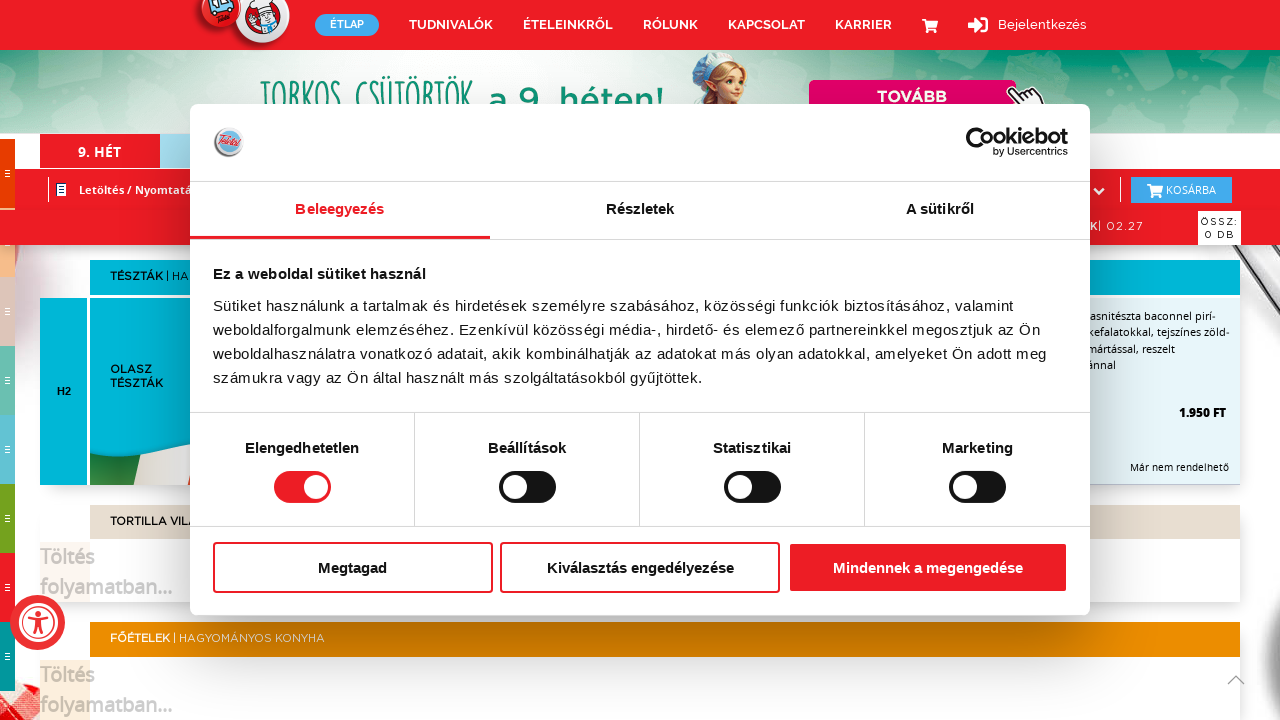

Waited 1 second before Page Down press (iteration 5/15)
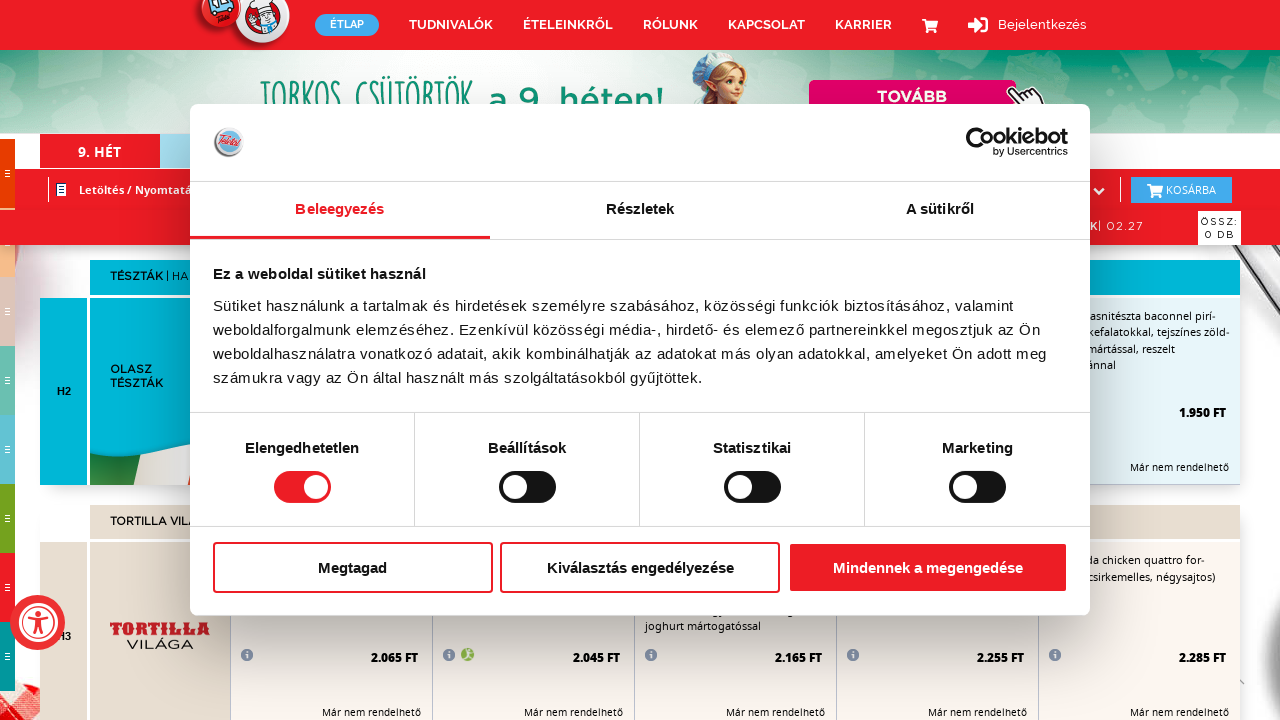

Pressed PageDown to scroll through menu and load dynamic content (iteration 5/15)
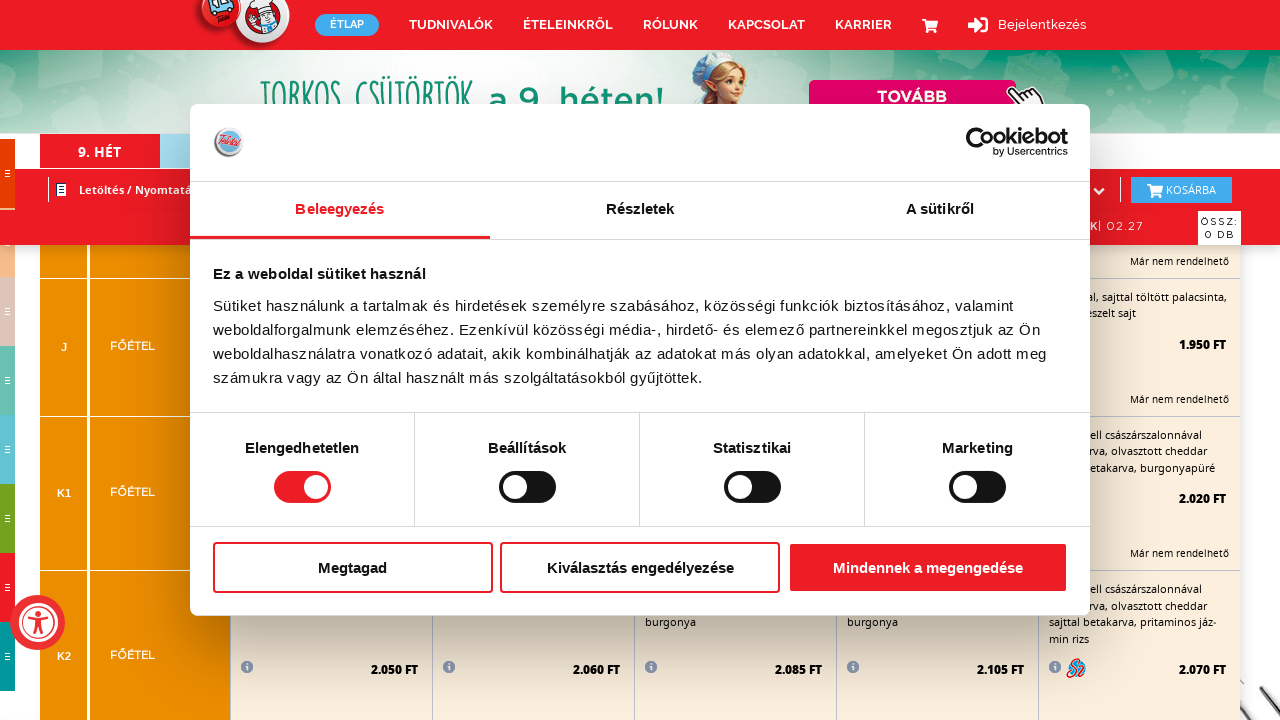

Waited 1 second before Page Down press (iteration 6/15)
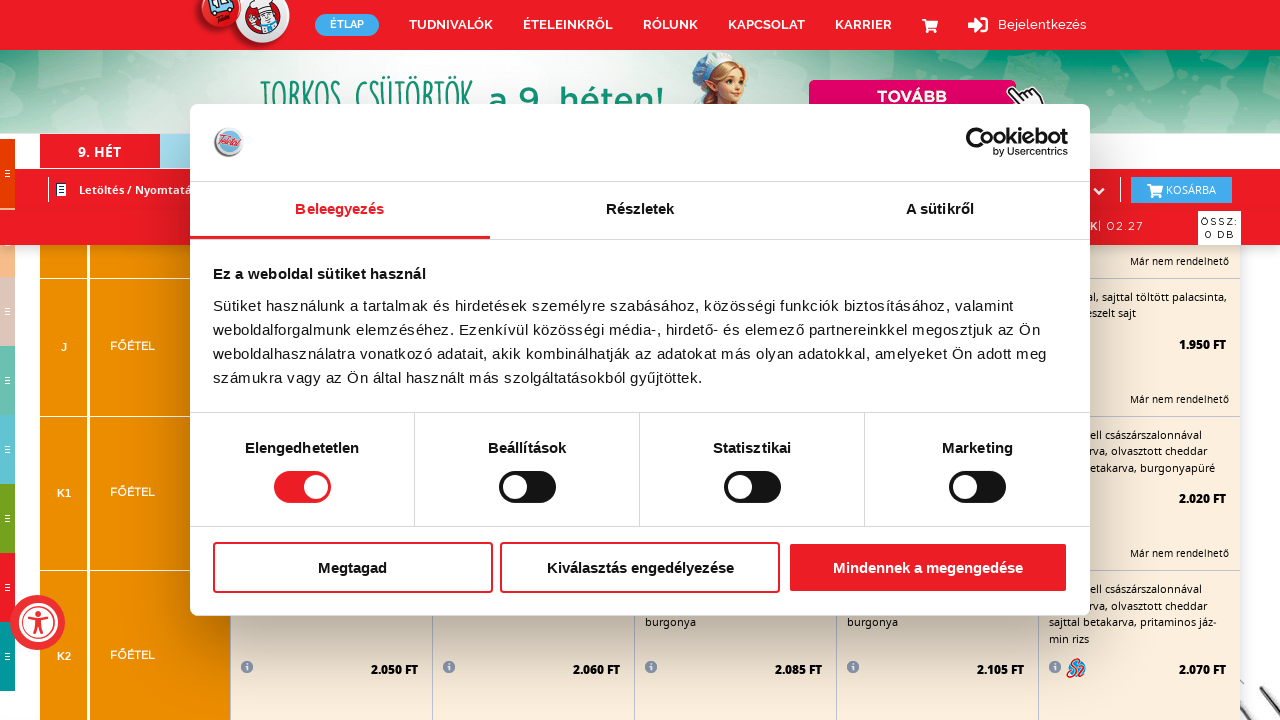

Pressed PageDown to scroll through menu and load dynamic content (iteration 6/15)
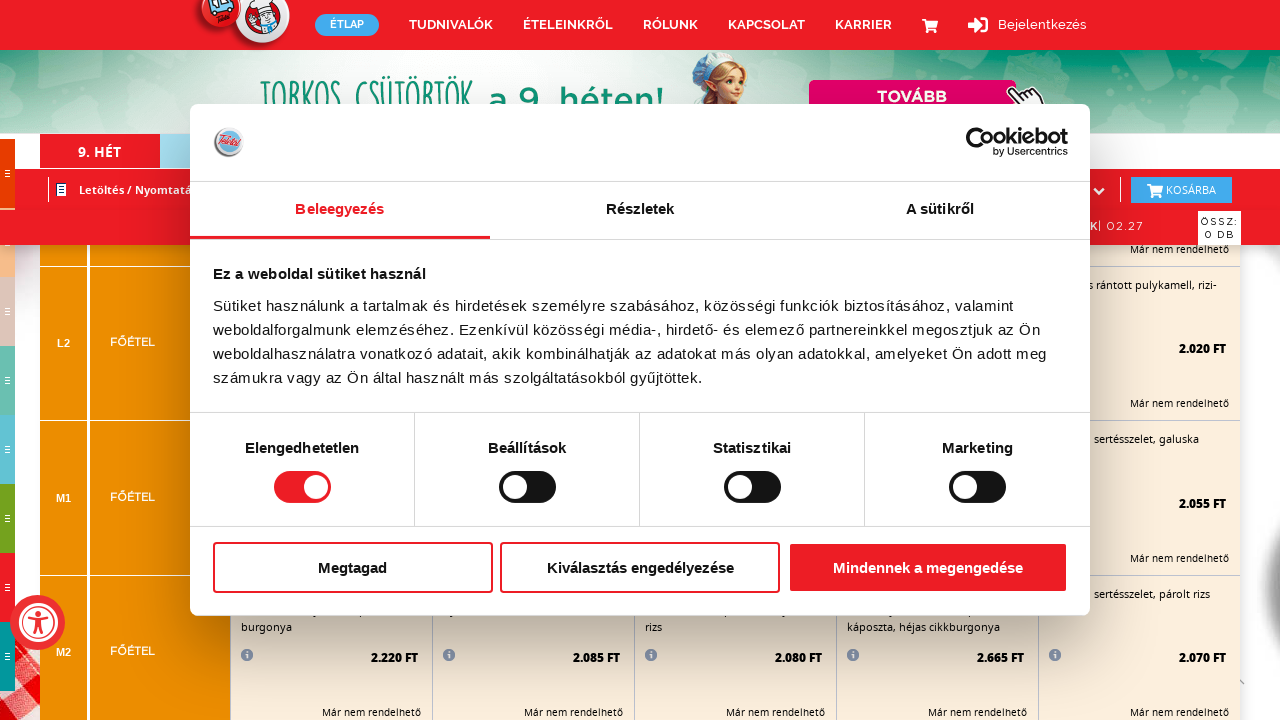

Waited 1 second before Page Down press (iteration 7/15)
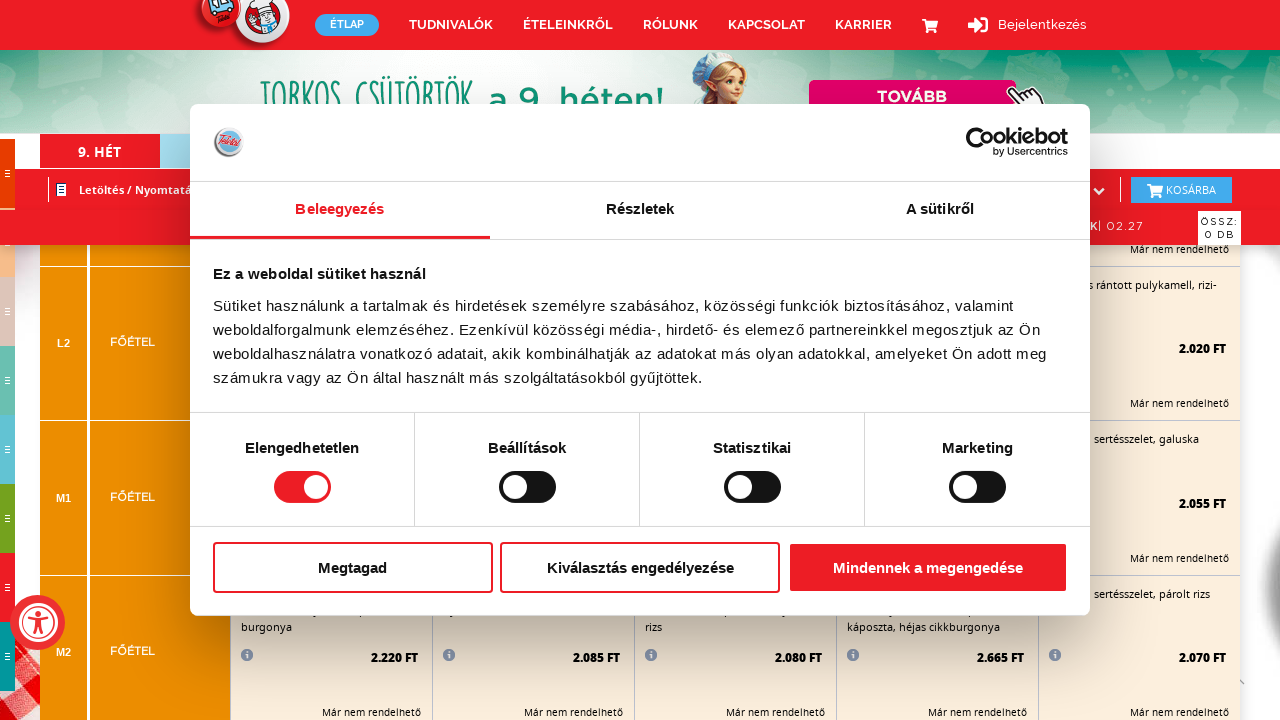

Pressed PageDown to scroll through menu and load dynamic content (iteration 7/15)
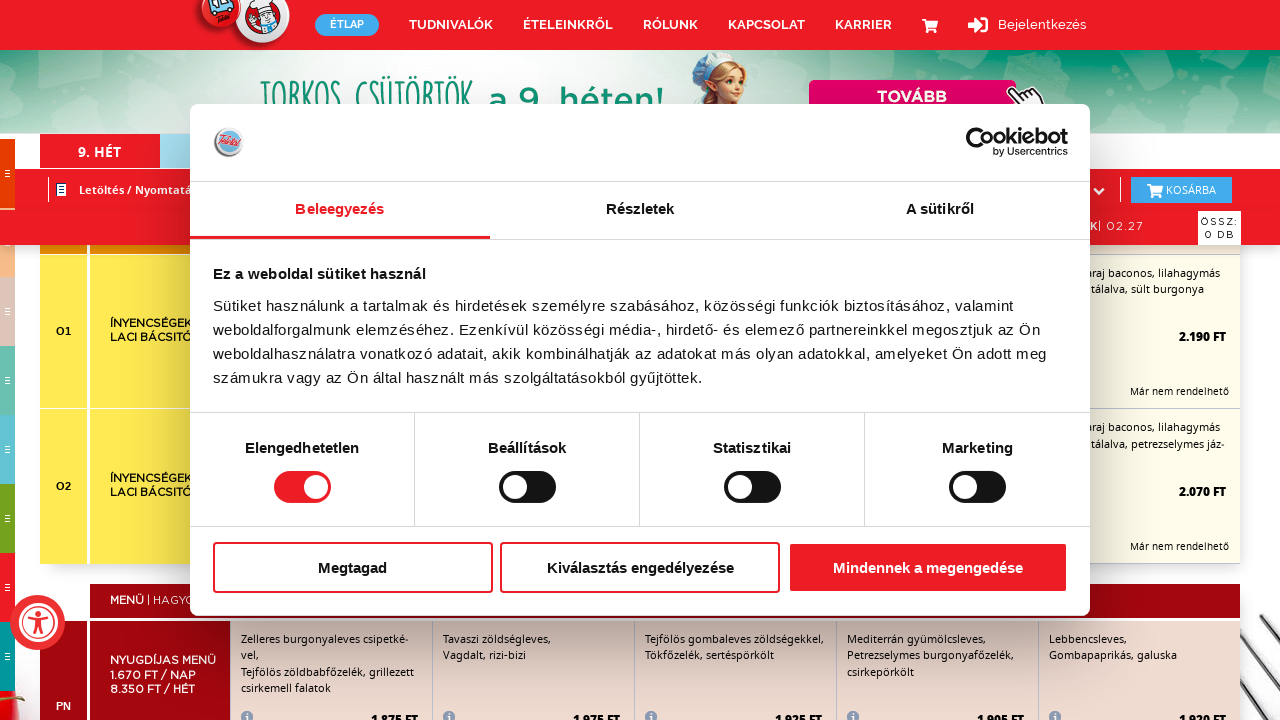

Waited 1 second before Page Down press (iteration 8/15)
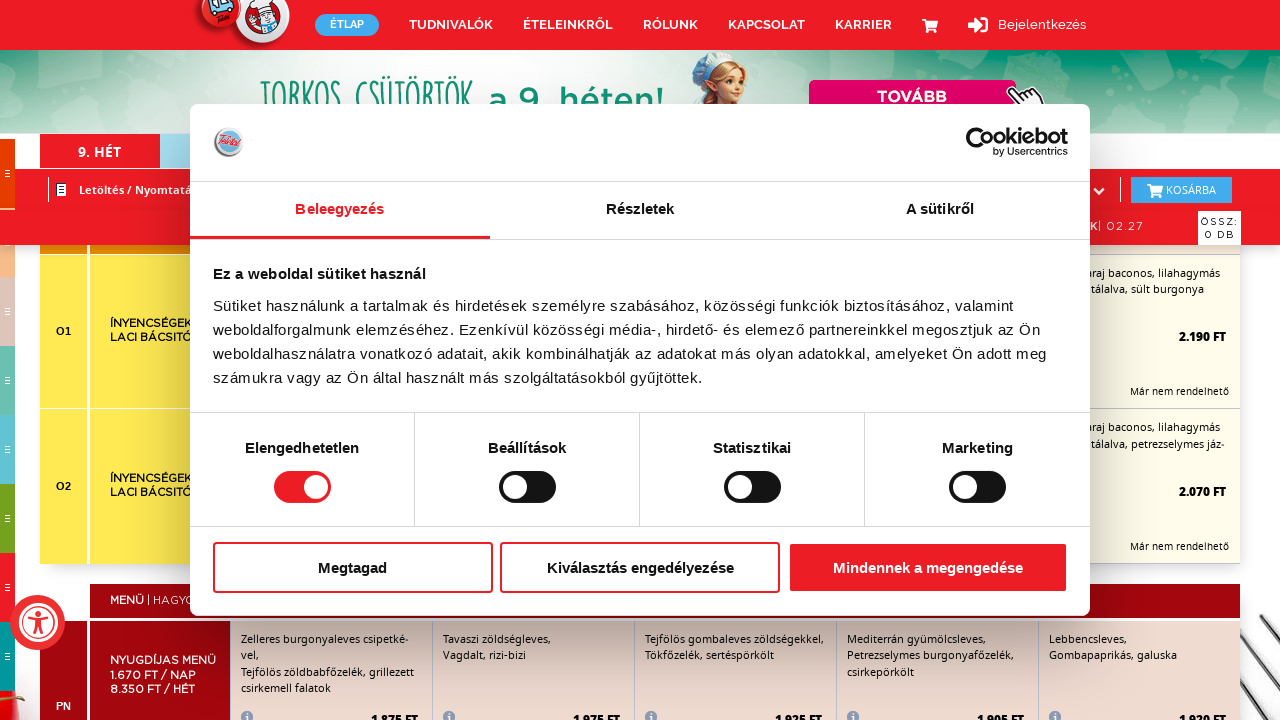

Pressed PageDown to scroll through menu and load dynamic content (iteration 8/15)
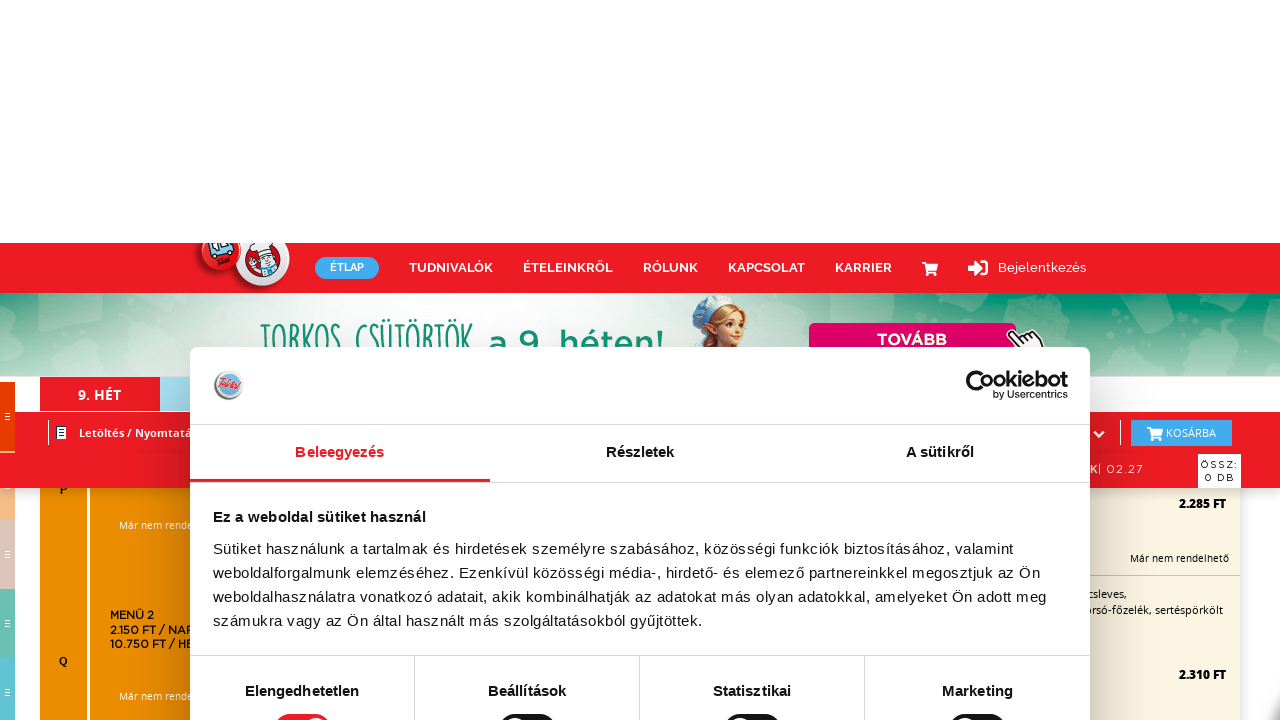

Waited 1 second before Page Down press (iteration 9/15)
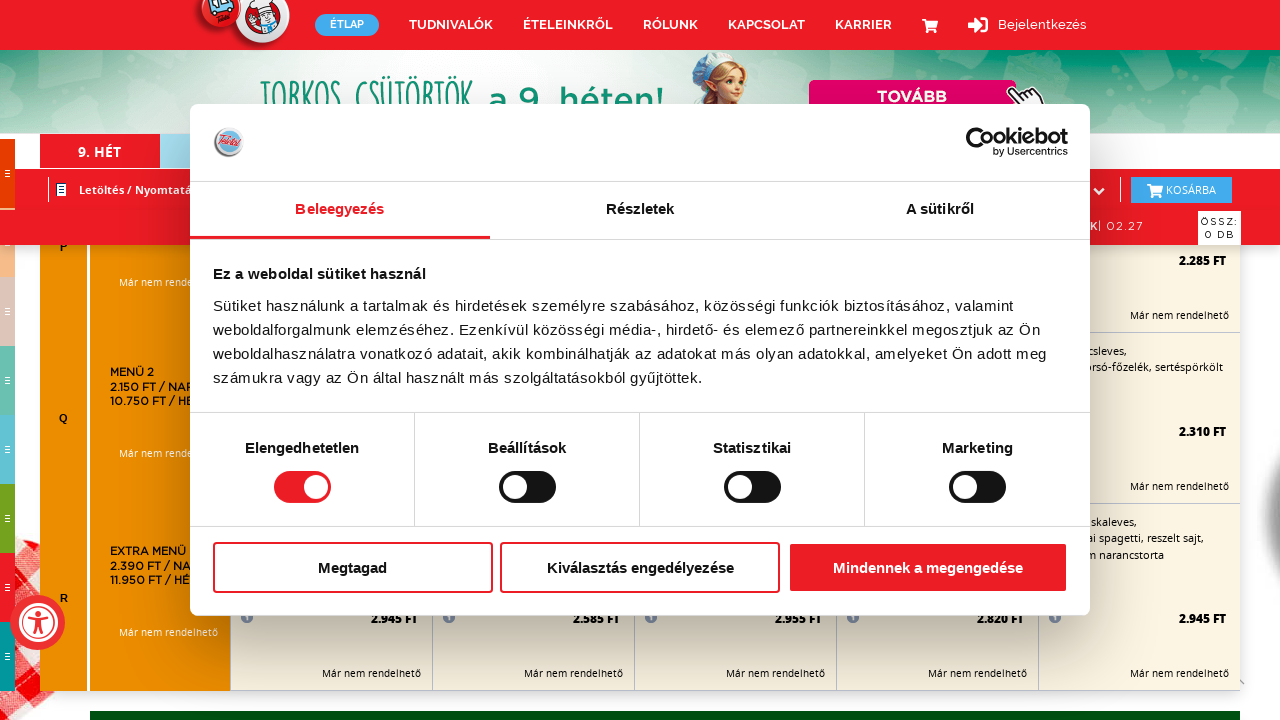

Pressed PageDown to scroll through menu and load dynamic content (iteration 9/15)
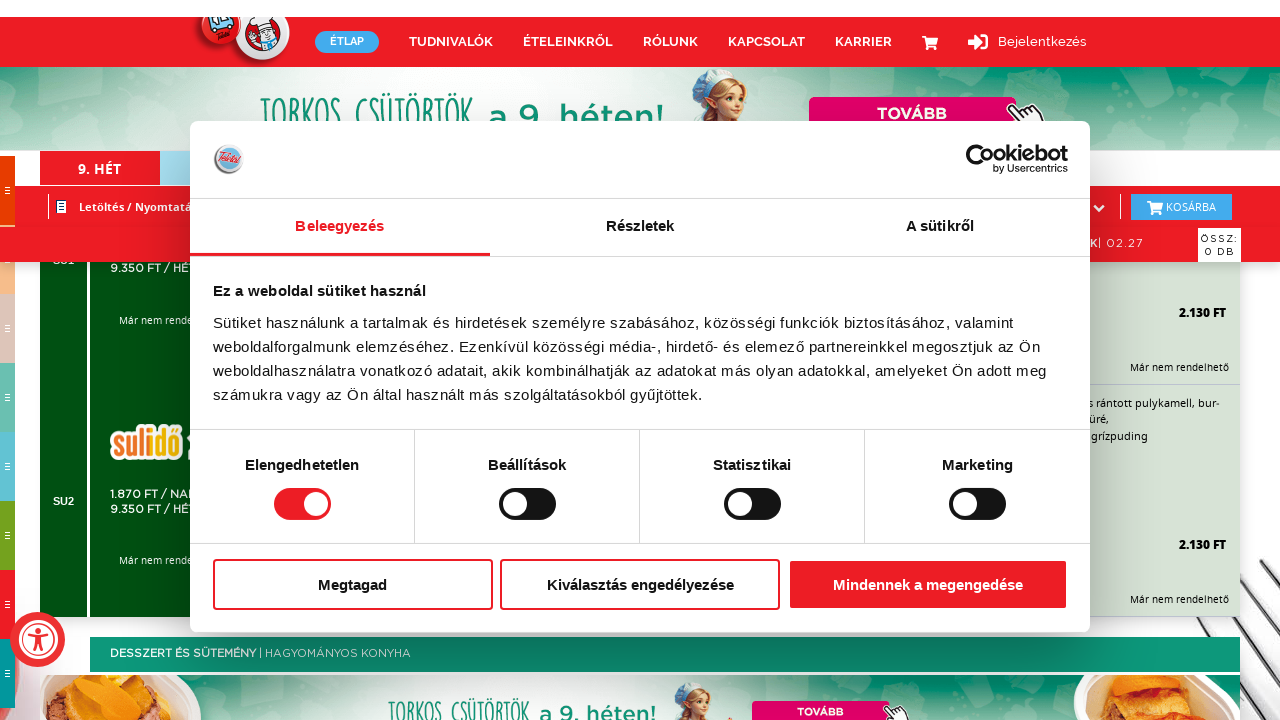

Waited 1 second before Page Down press (iteration 10/15)
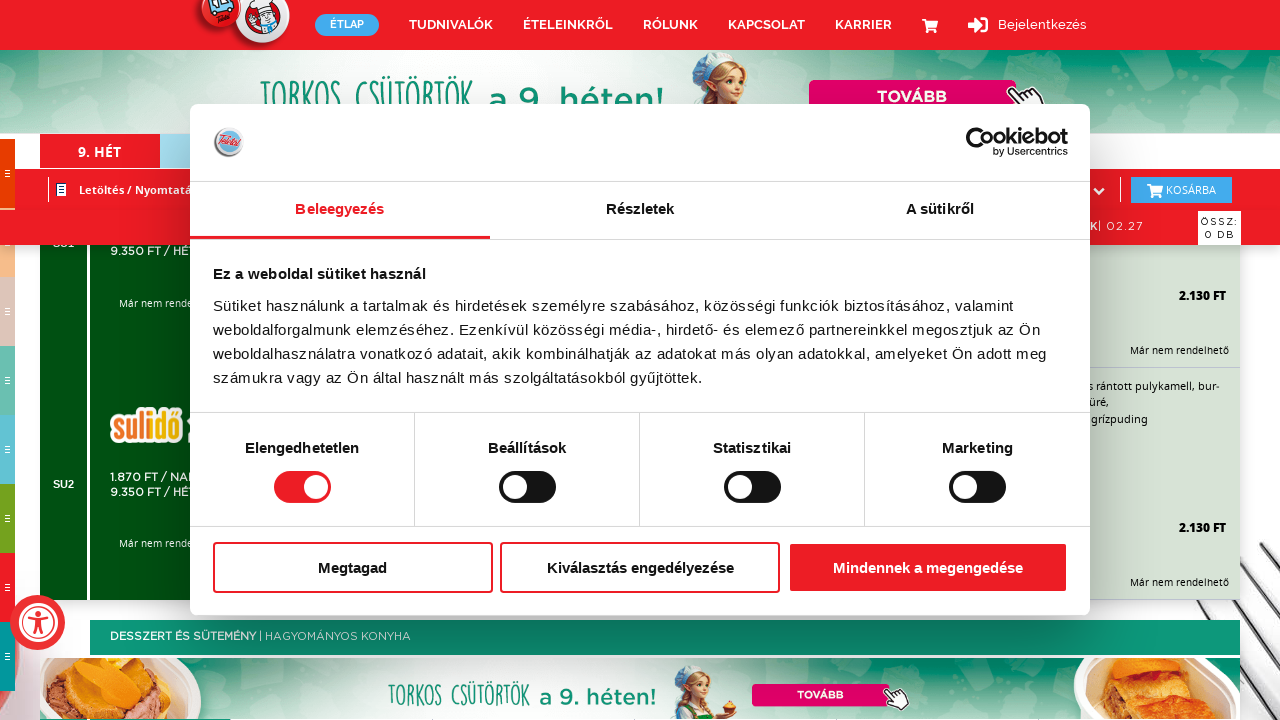

Pressed PageDown to scroll through menu and load dynamic content (iteration 10/15)
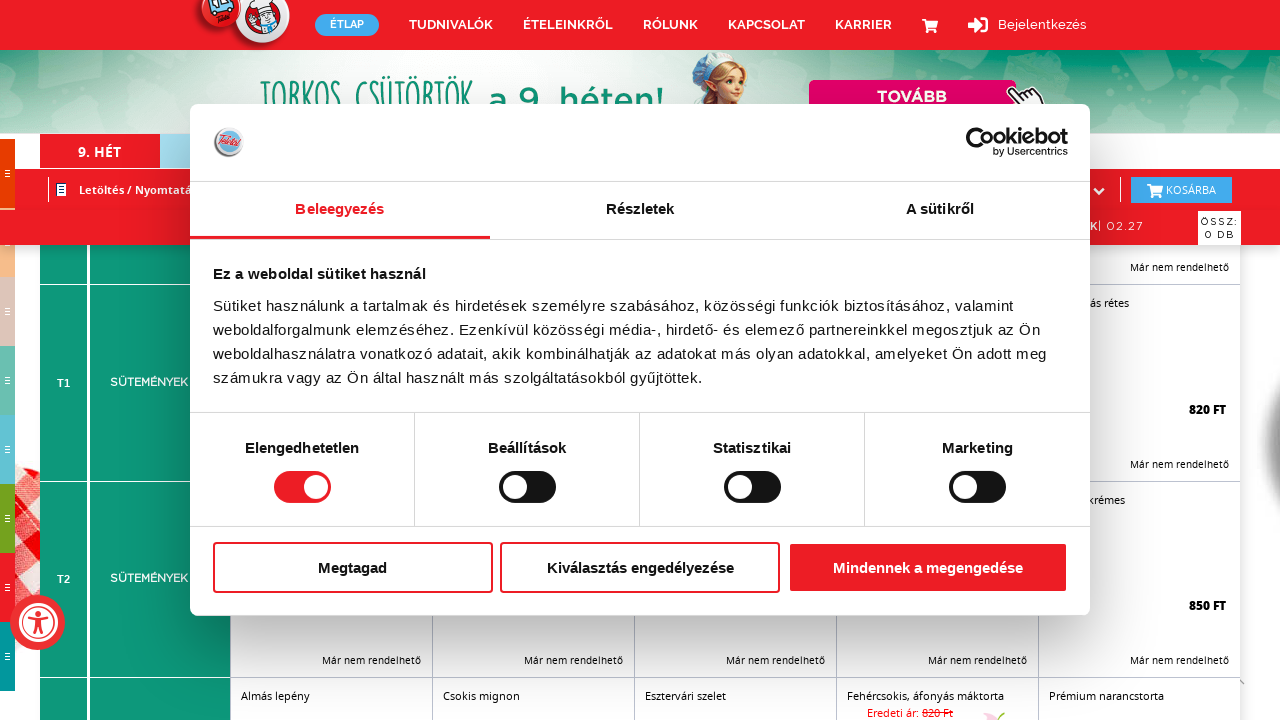

Waited 1 second before Page Down press (iteration 11/15)
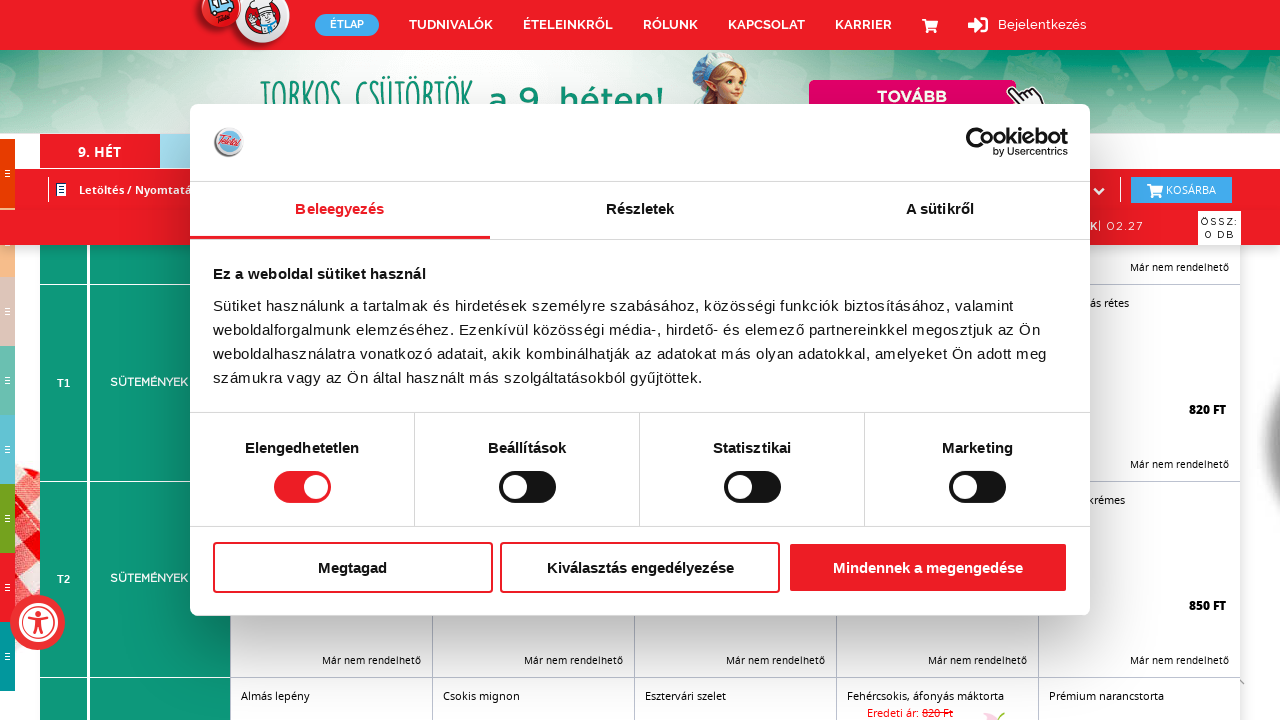

Pressed PageDown to scroll through menu and load dynamic content (iteration 11/15)
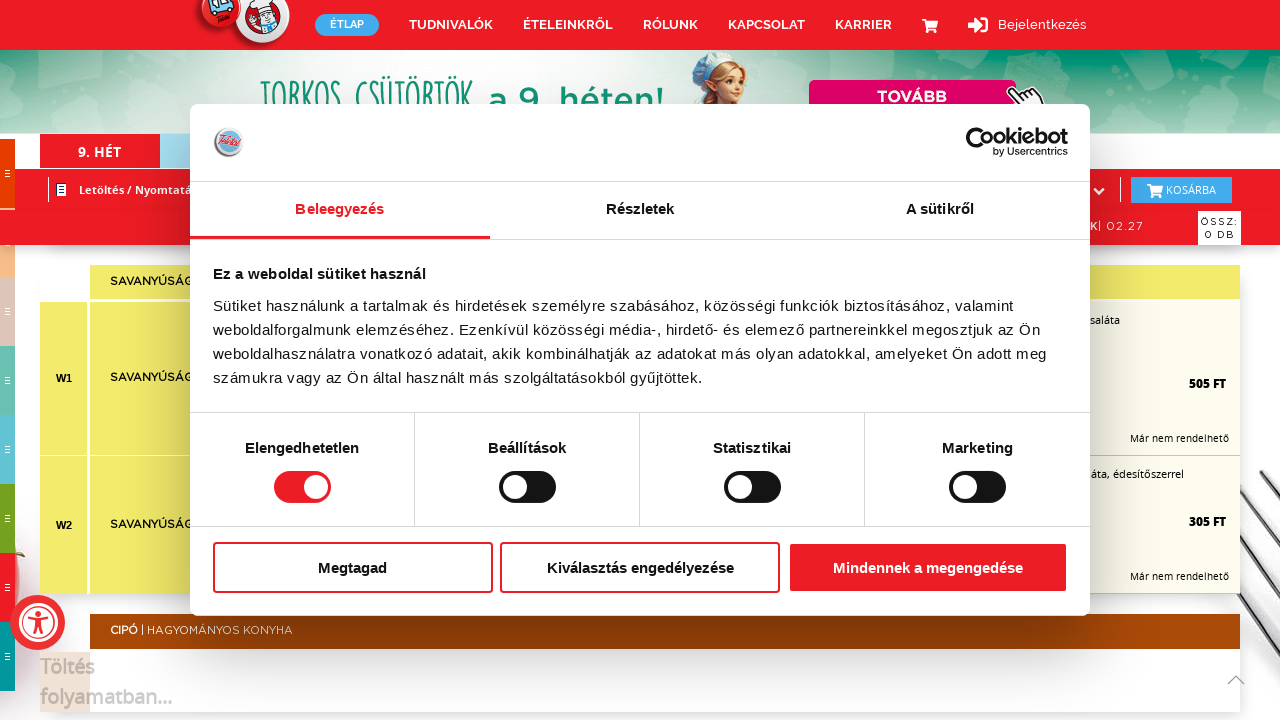

Waited 1 second before Page Down press (iteration 12/15)
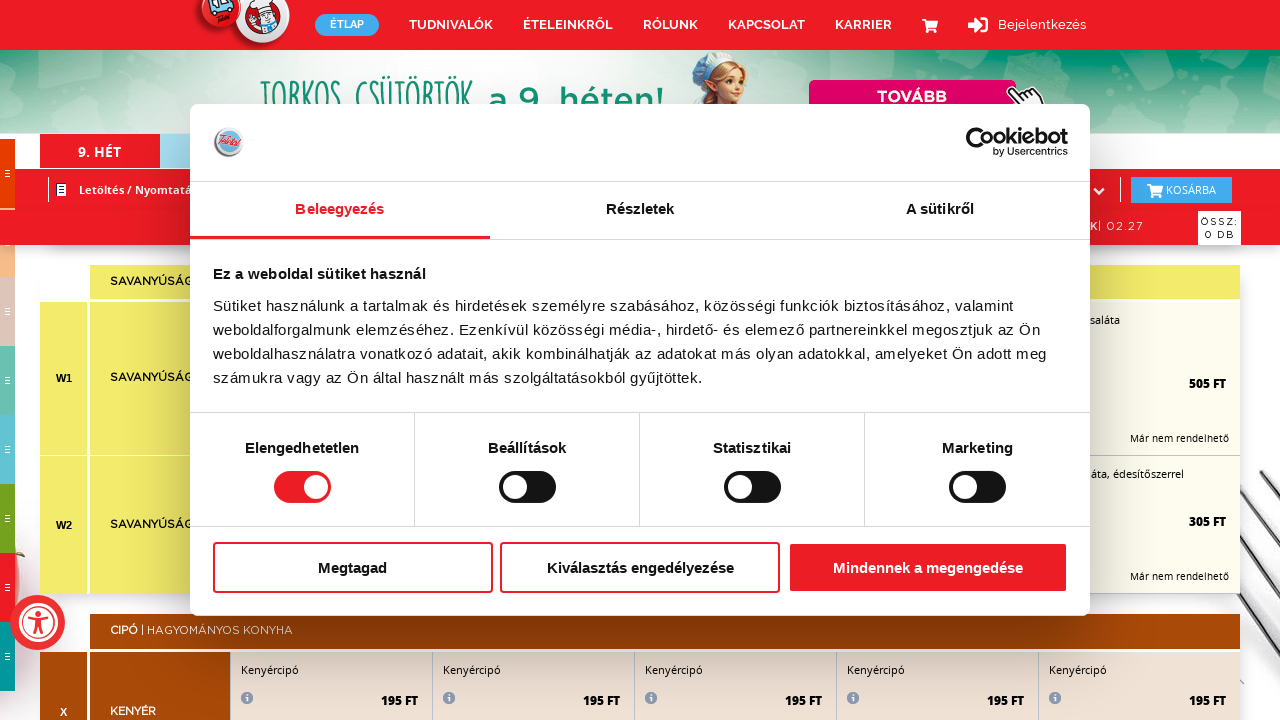

Pressed PageDown to scroll through menu and load dynamic content (iteration 12/15)
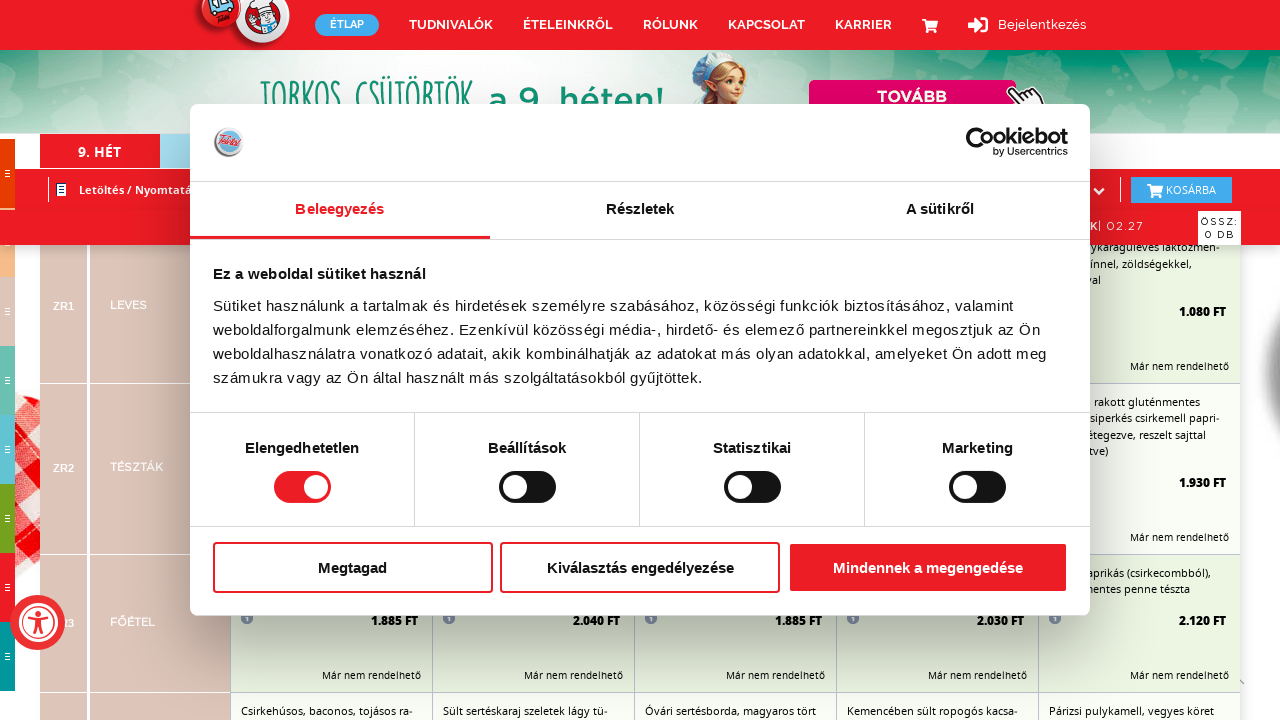

Waited 1 second before Page Down press (iteration 13/15)
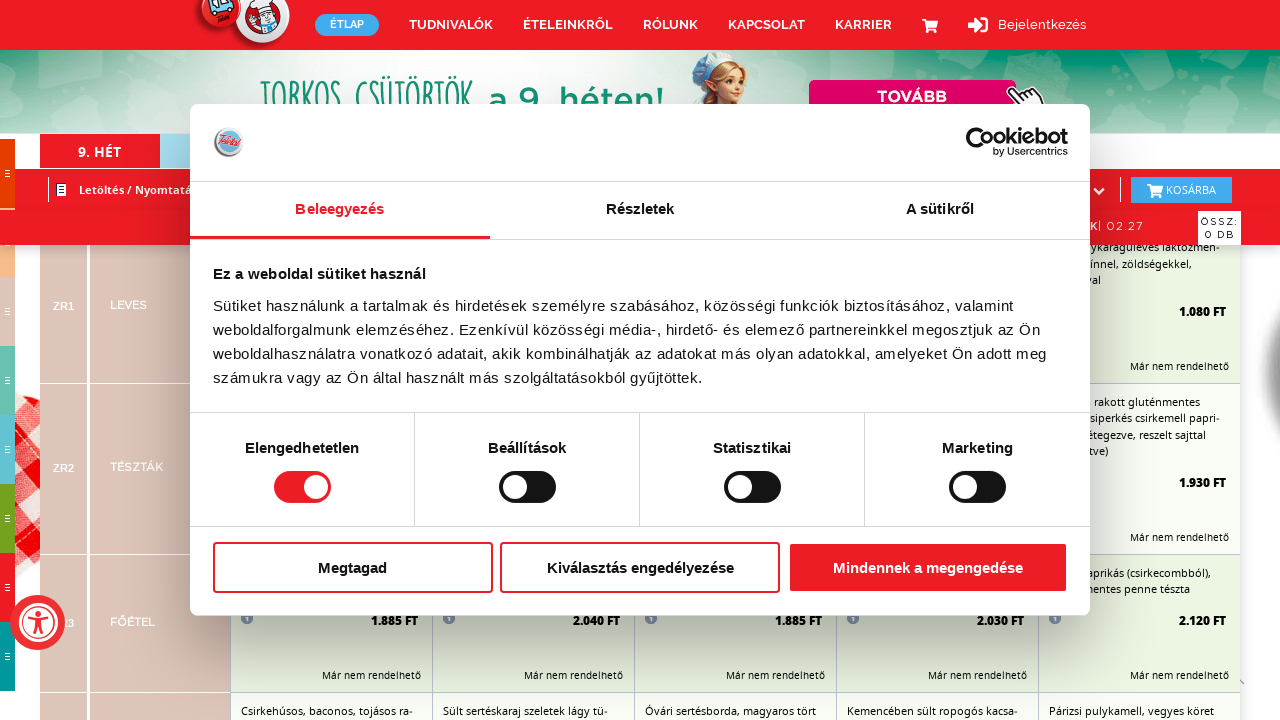

Pressed PageDown to scroll through menu and load dynamic content (iteration 13/15)
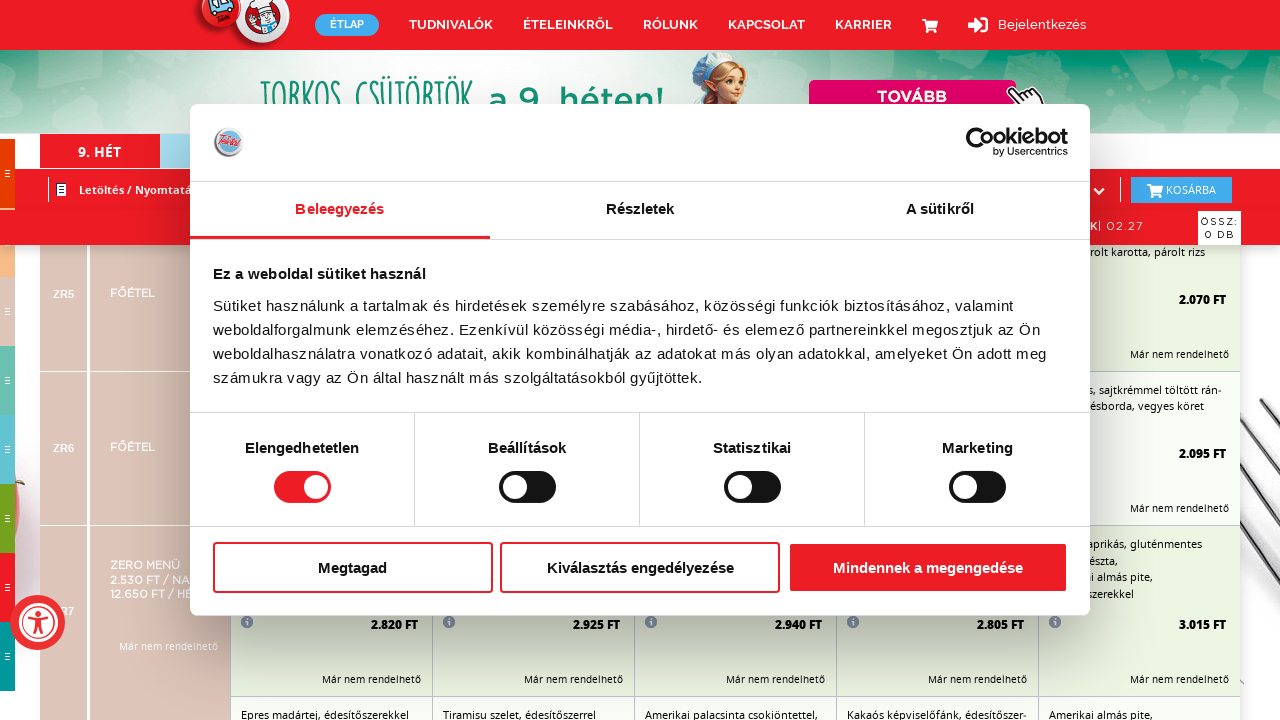

Waited 1 second before Page Down press (iteration 14/15)
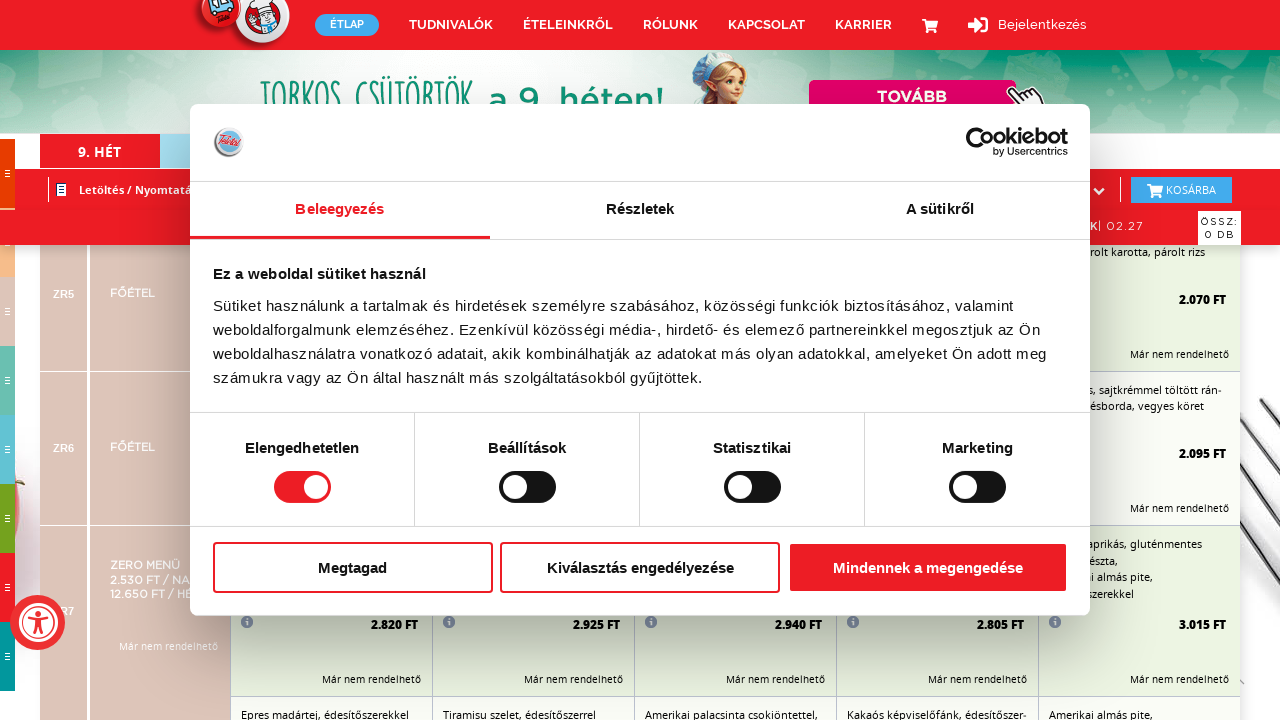

Pressed PageDown to scroll through menu and load dynamic content (iteration 14/15)
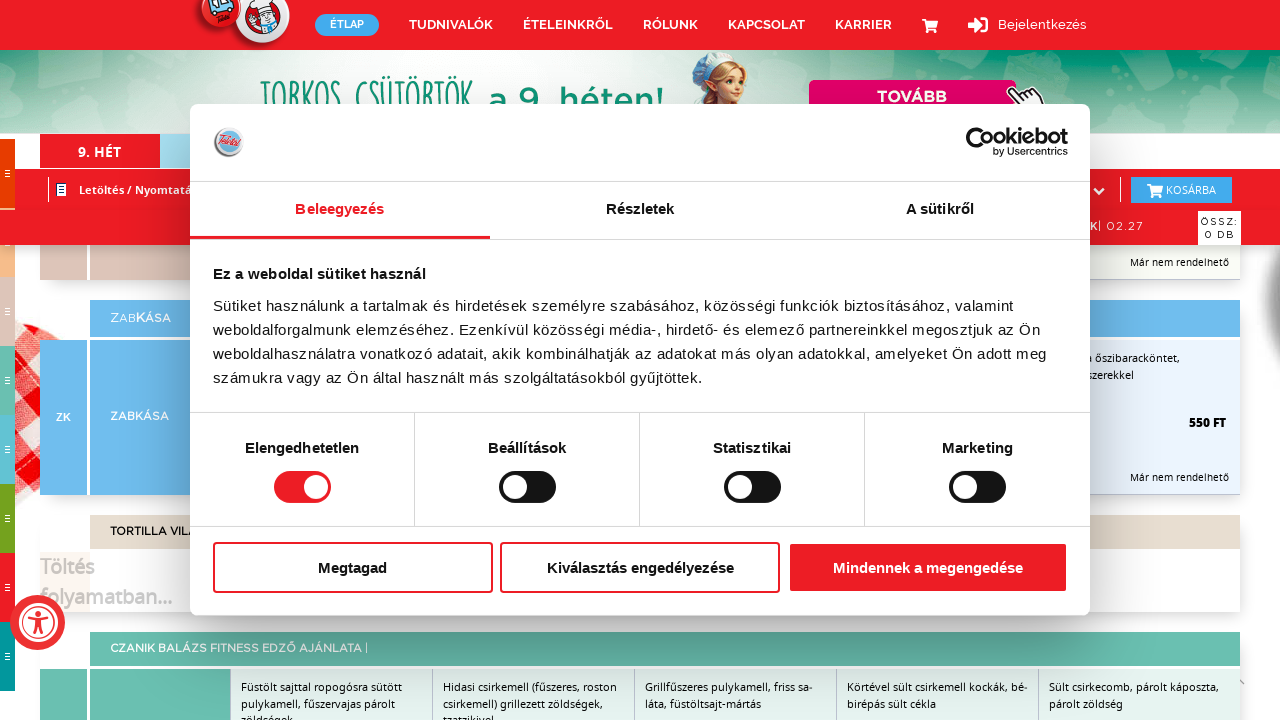

Waited 1 second before Page Down press (iteration 15/15)
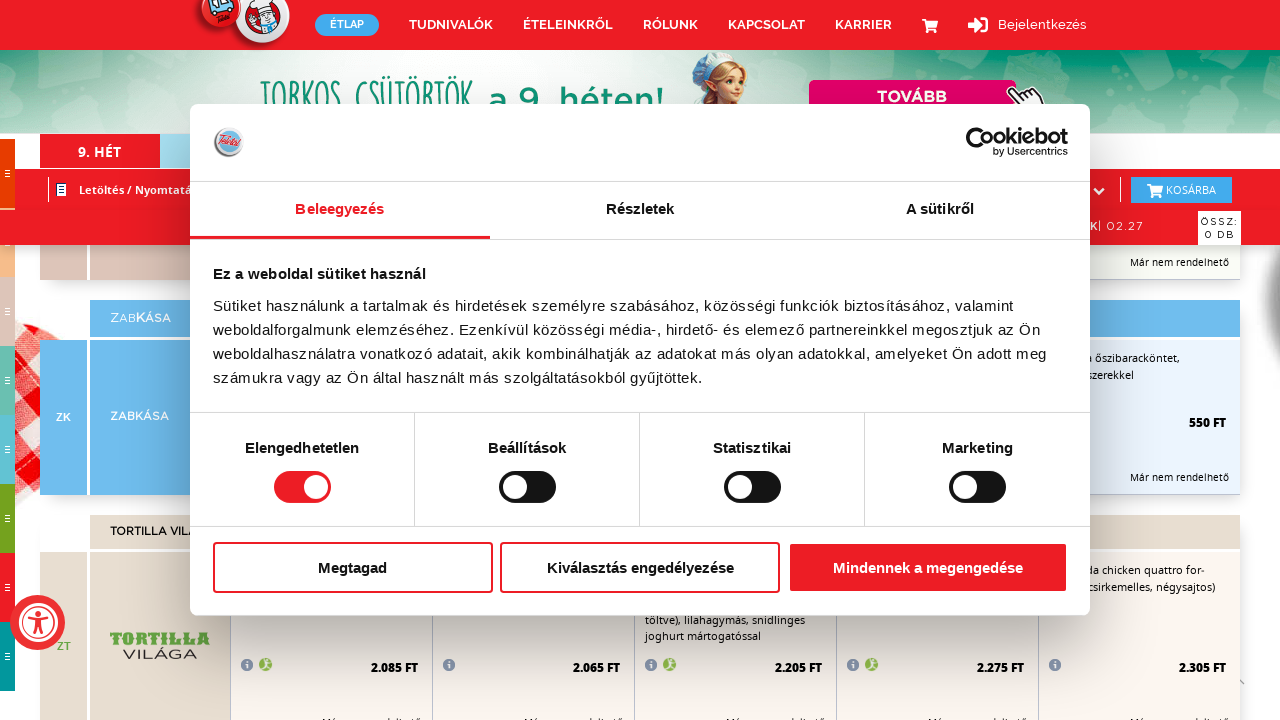

Pressed PageDown to scroll through menu and load dynamic content (iteration 15/15)
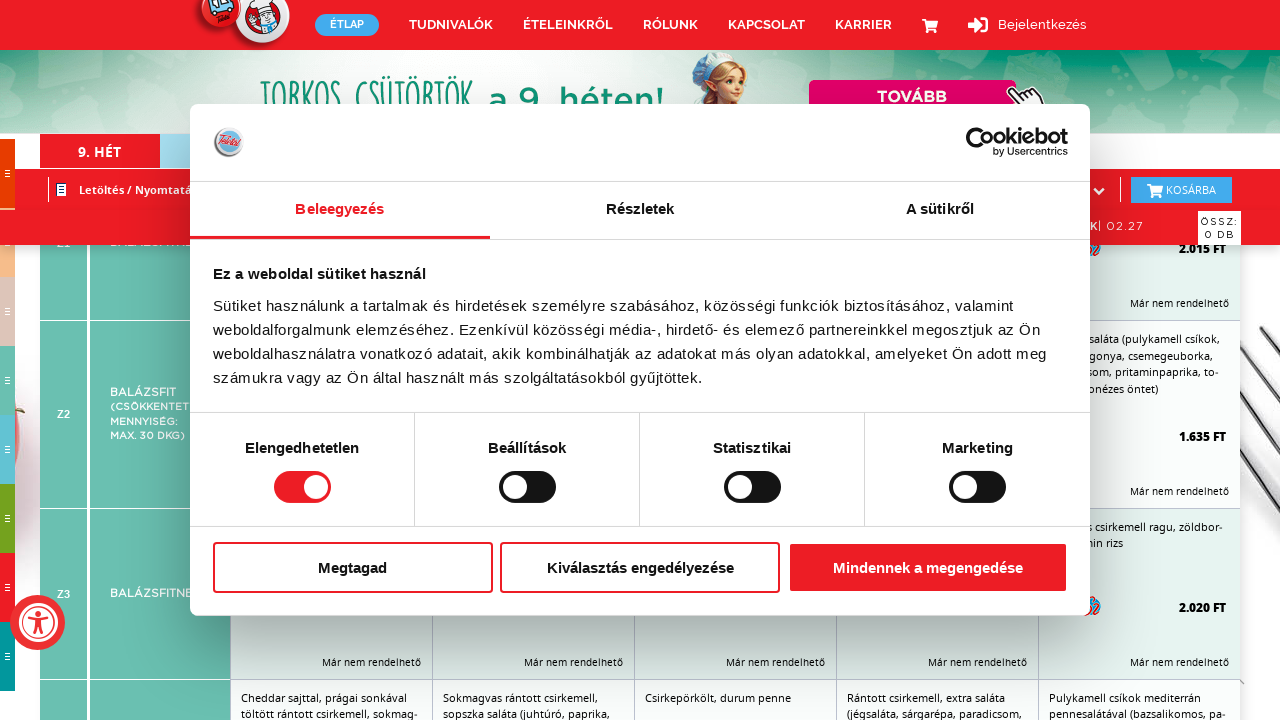

Menu cards with class 'menu-card-5-day' are now visible
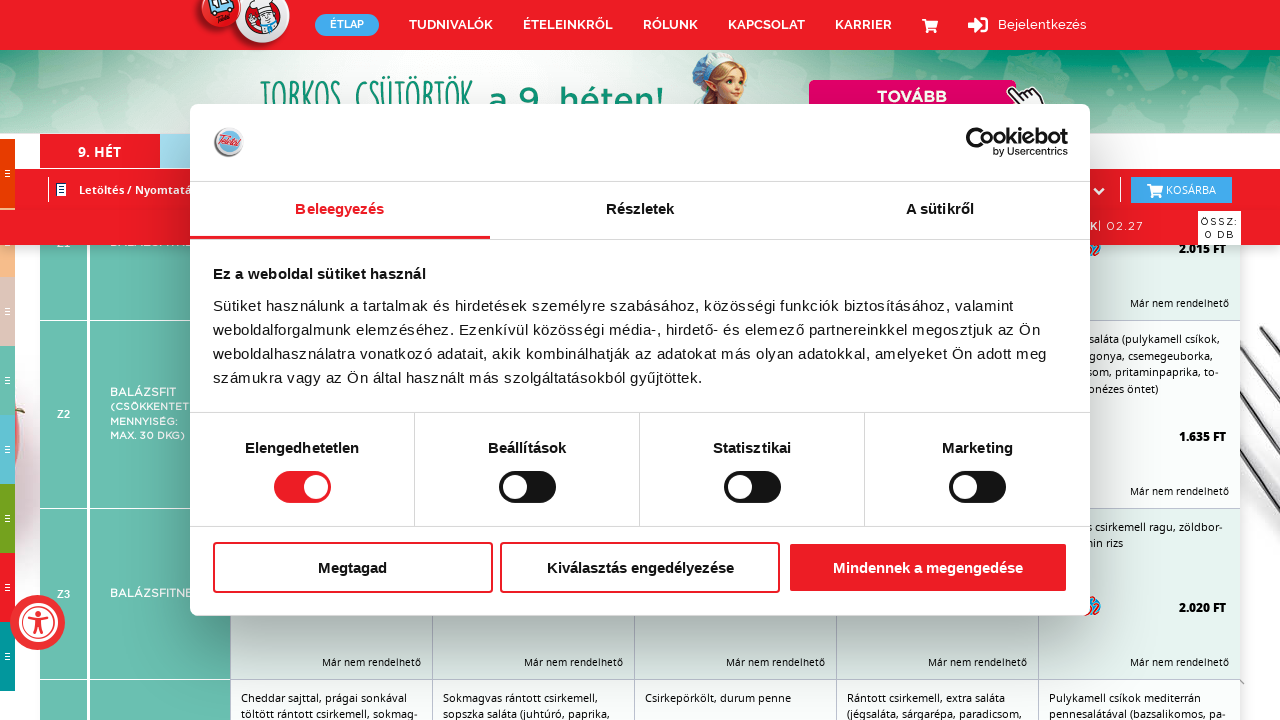

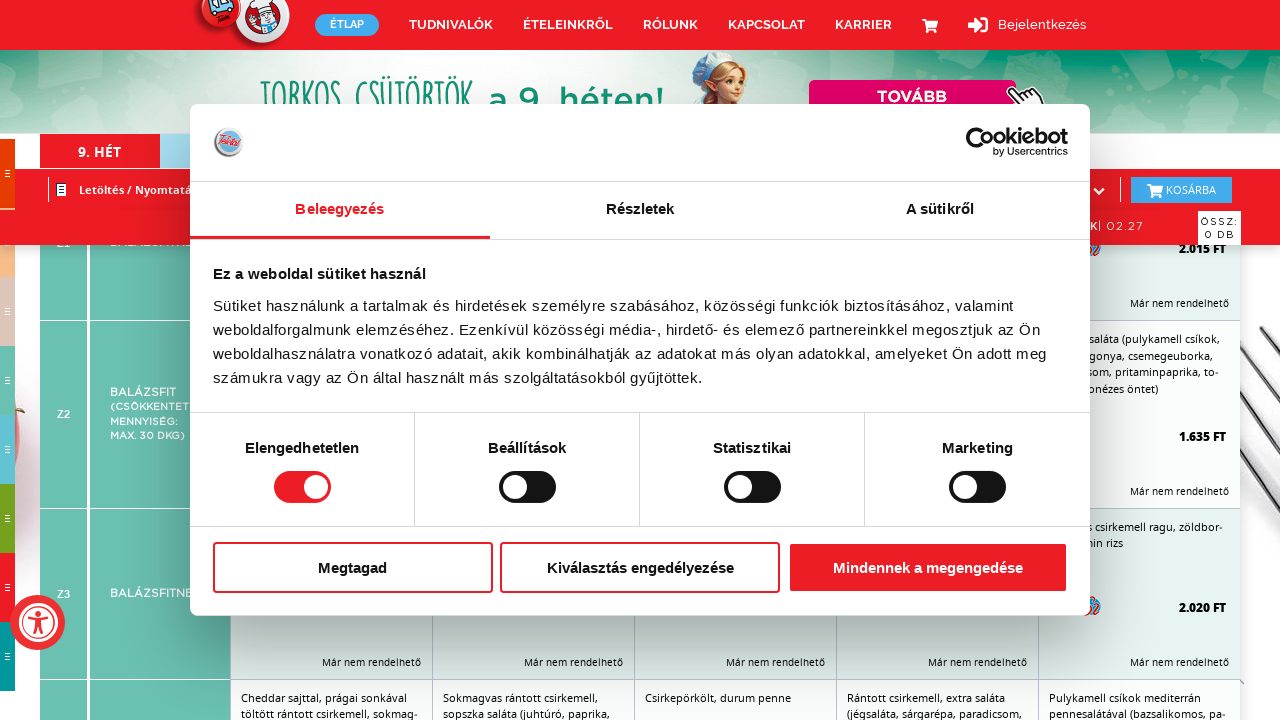